Navigates to the Pricing page by clicking on the Pricing link in the navbar and verifies the page content.

Starting URL: https://health-check-sepia.vercel.app

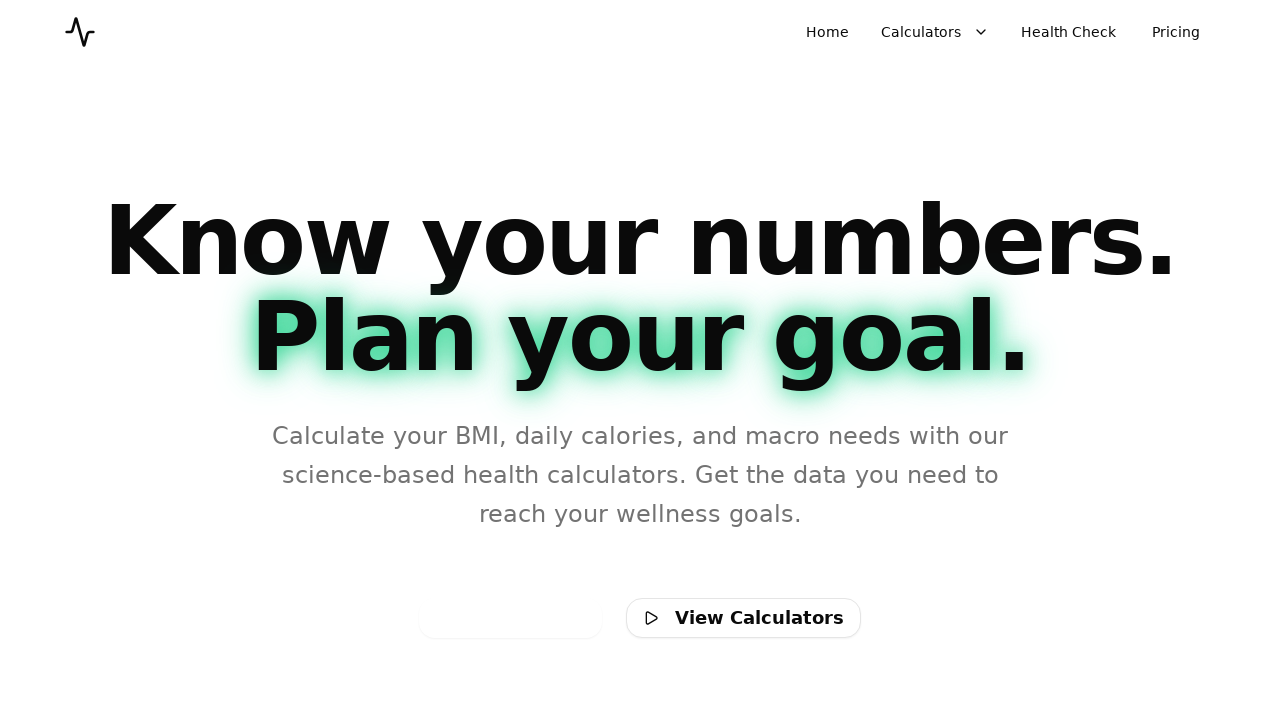

Clicked on Pricing link in navbar at (1176, 32) on a:has-text('Pricing')
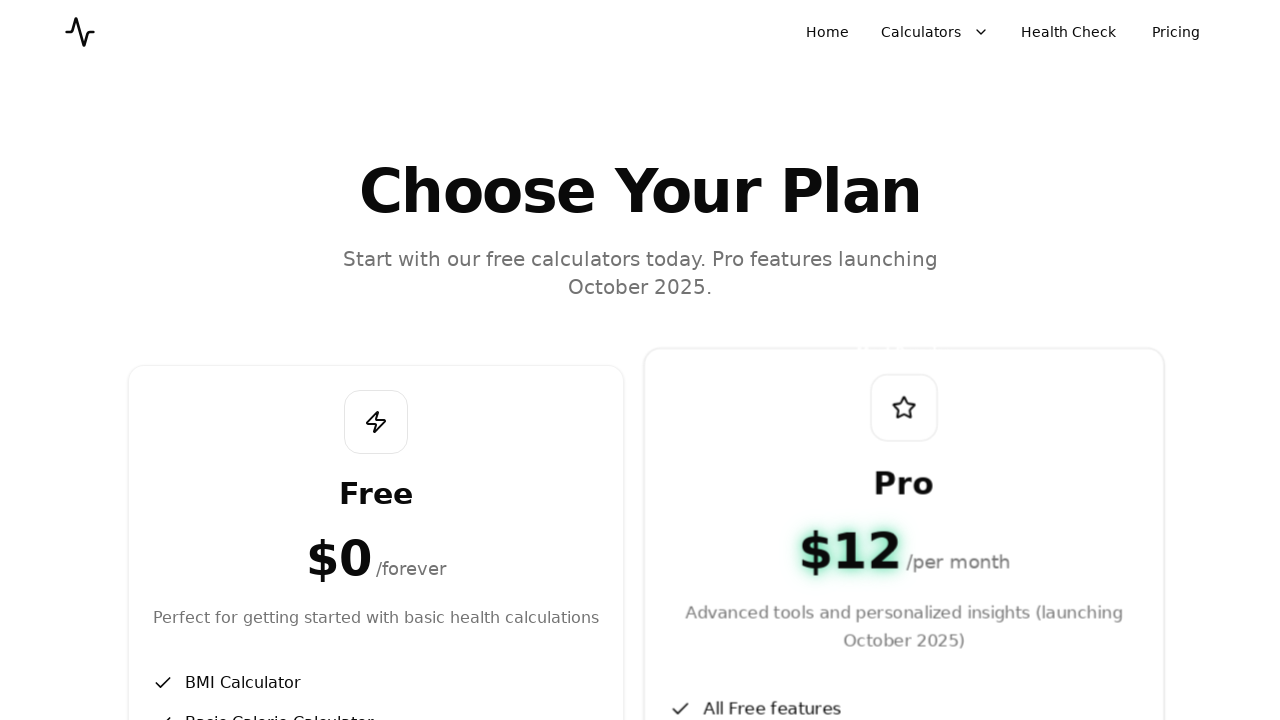

Pricing page URL loaded
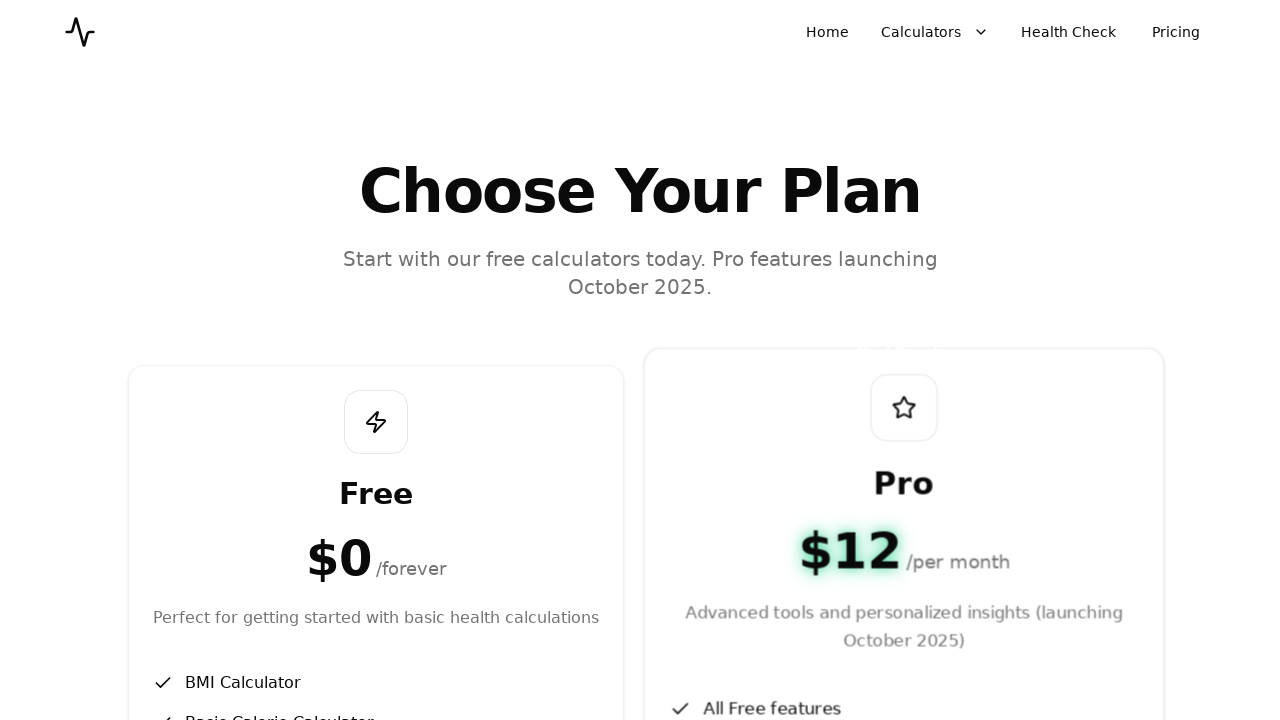

Page heading 'Choose Your Plan' is visible
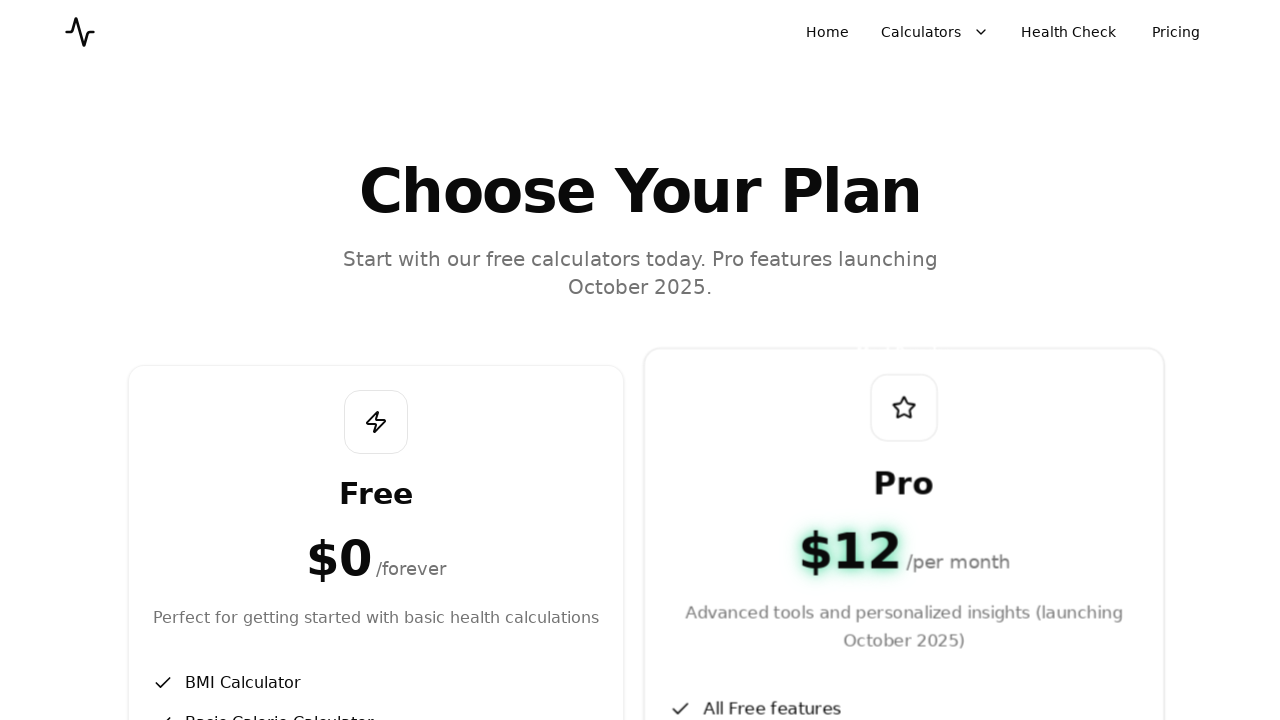

Free pricing plan option loaded
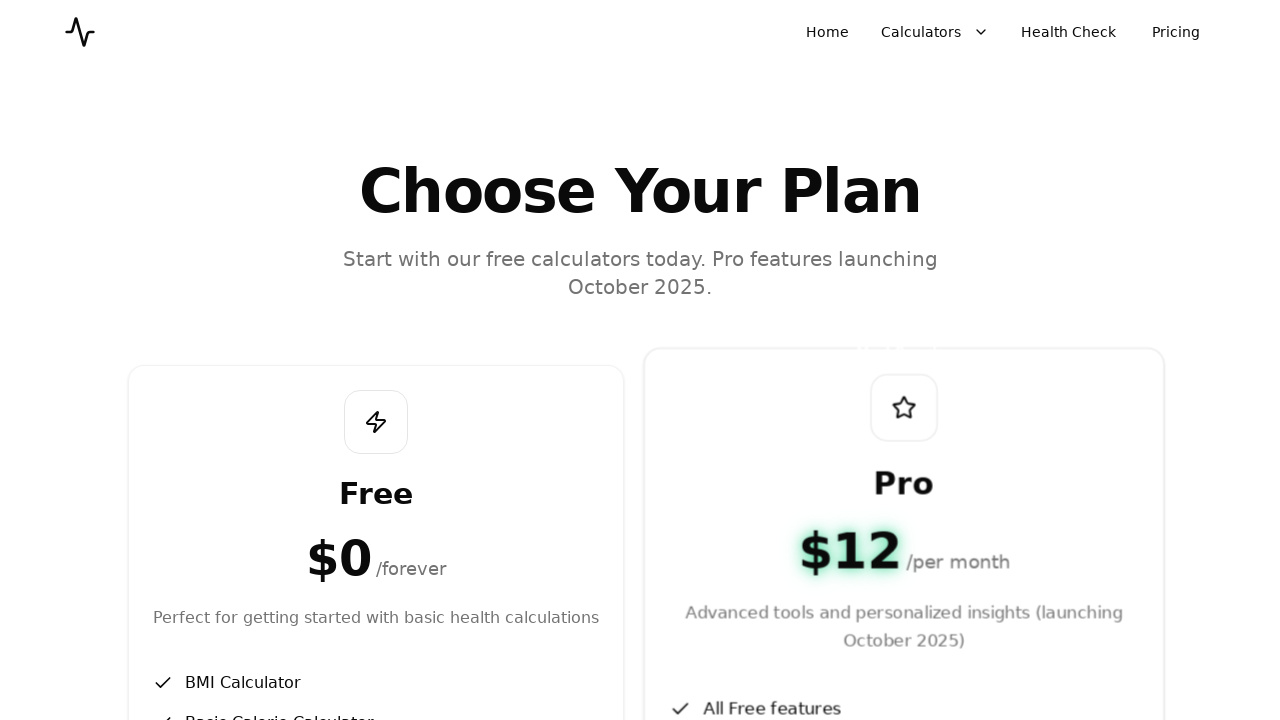

Pro pricing plan option loaded
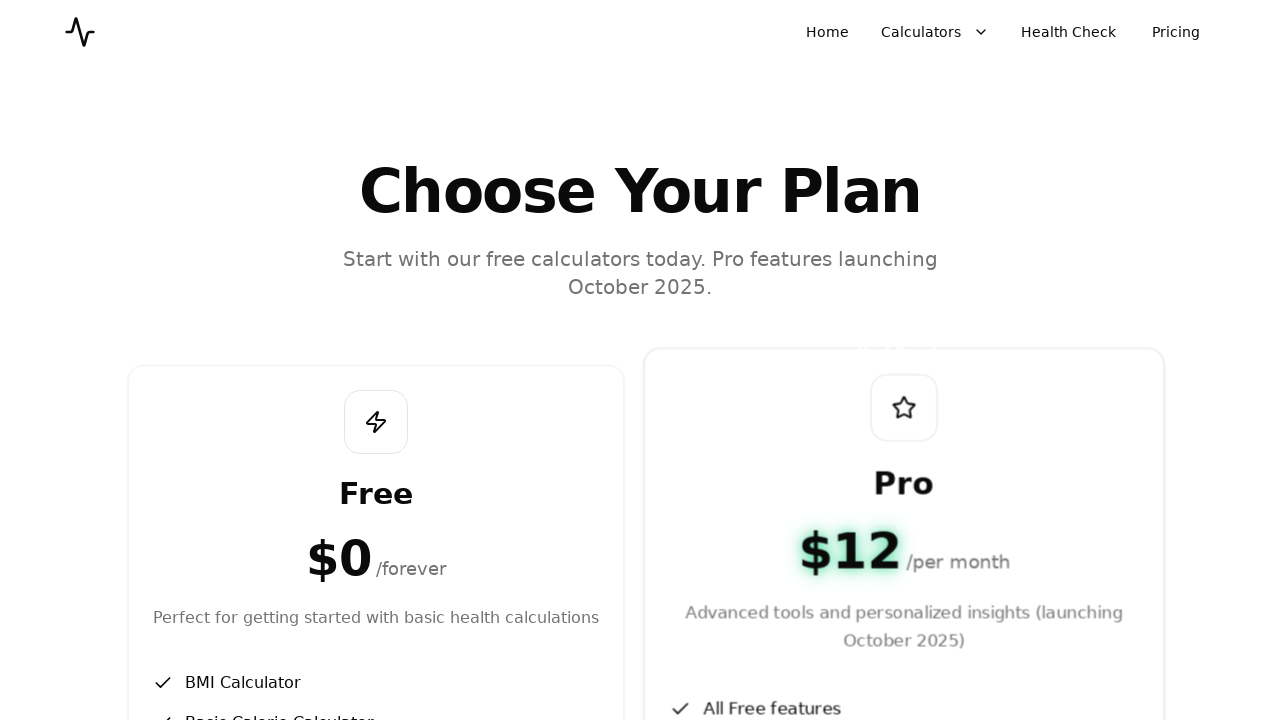

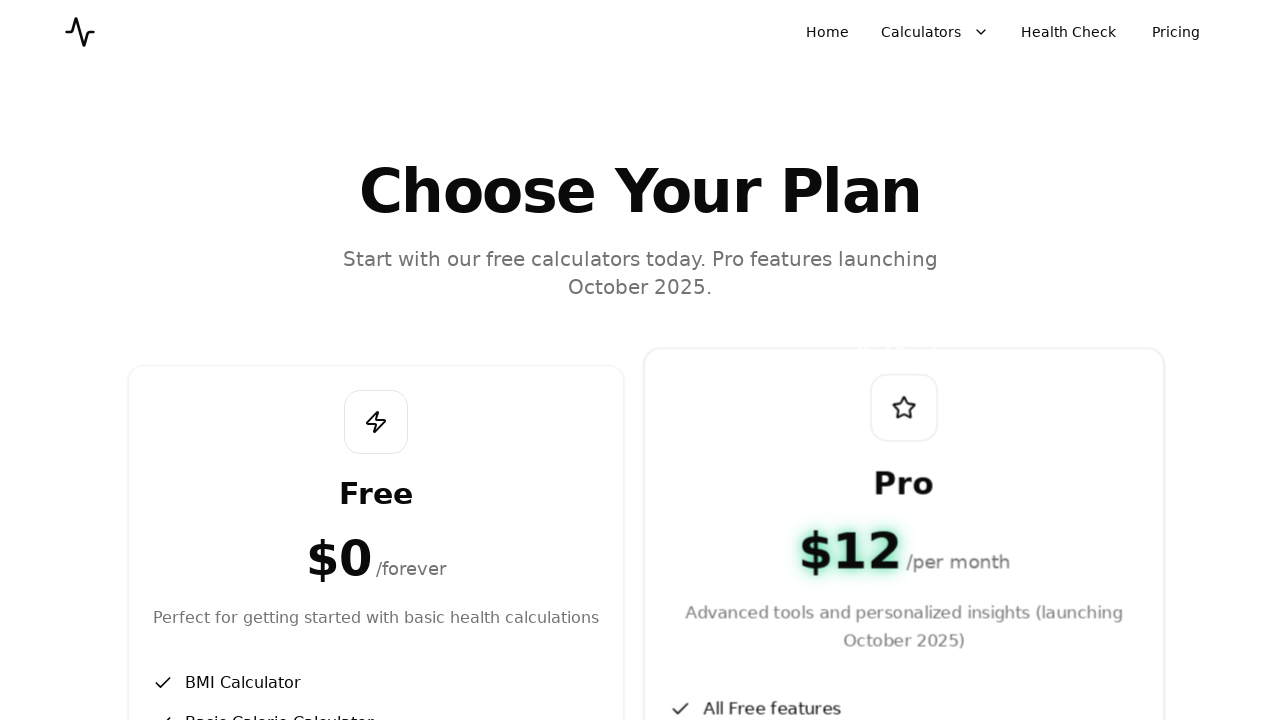